Navigates to the OrangeHRM demo site and verifies the page loads by checking the title

Starting URL: https://opensource-demo.orangehrmlive.com

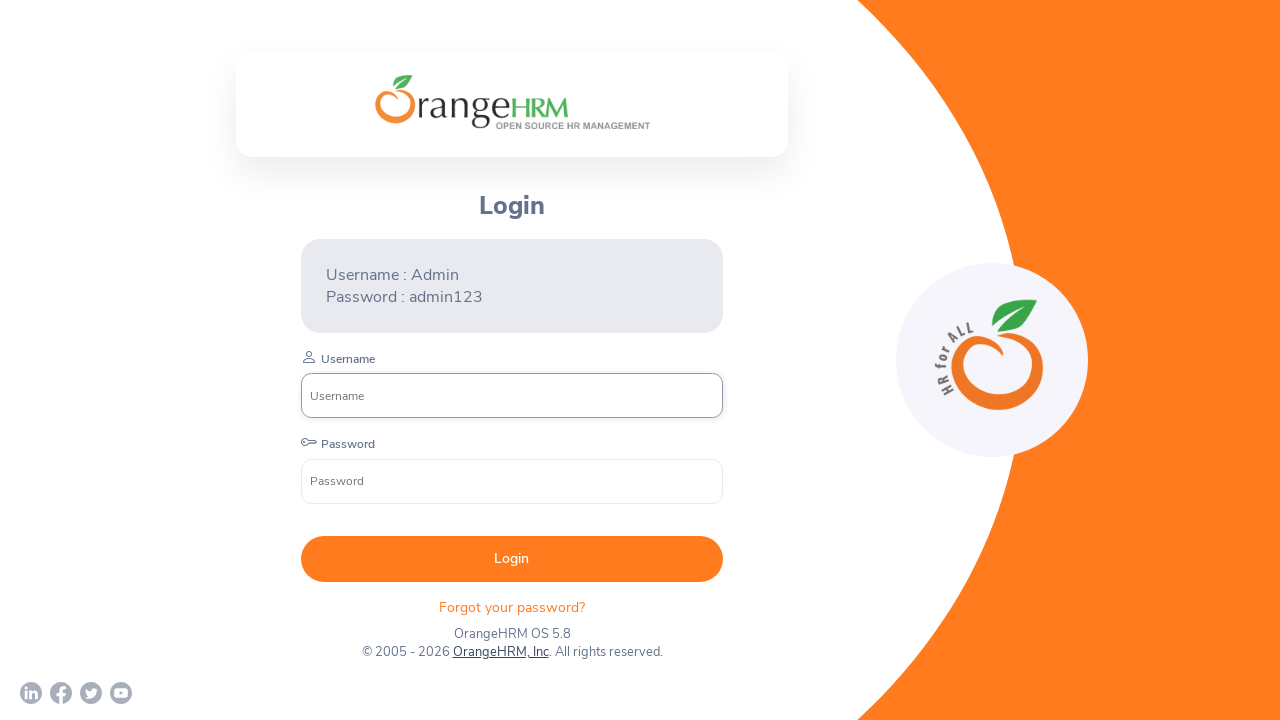

Navigated to OrangeHRM demo site
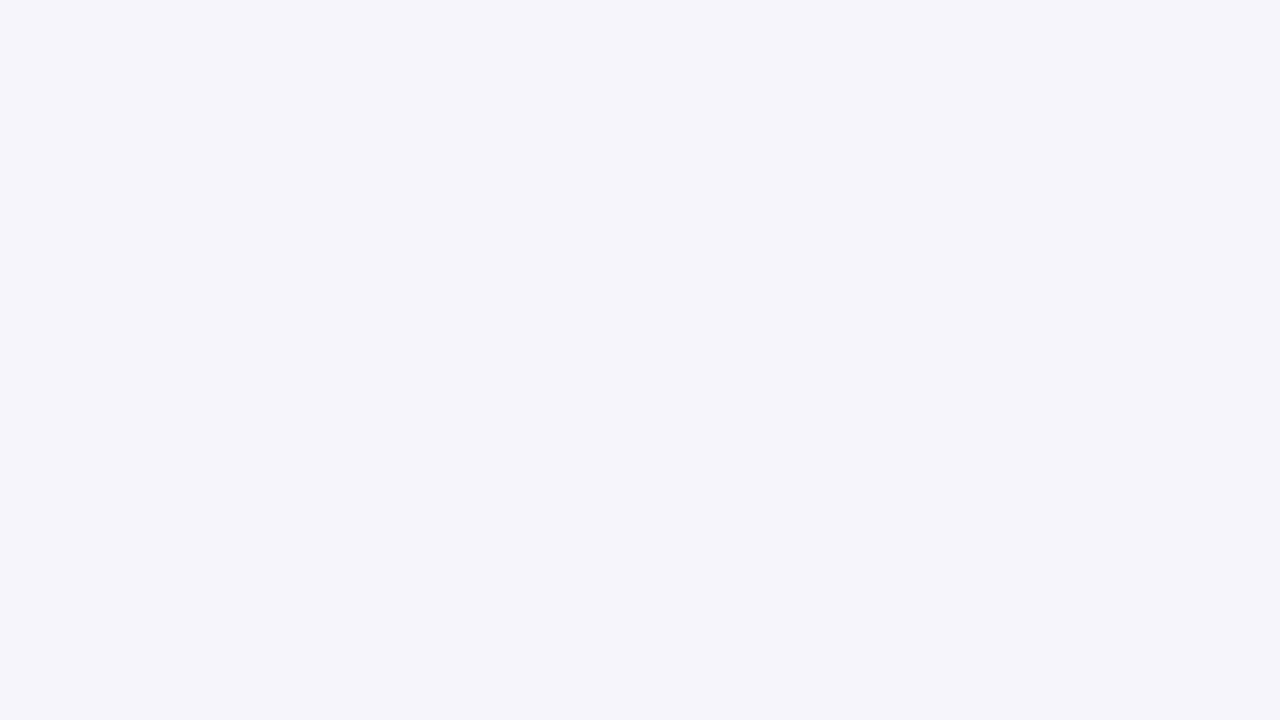

Page loaded successfully
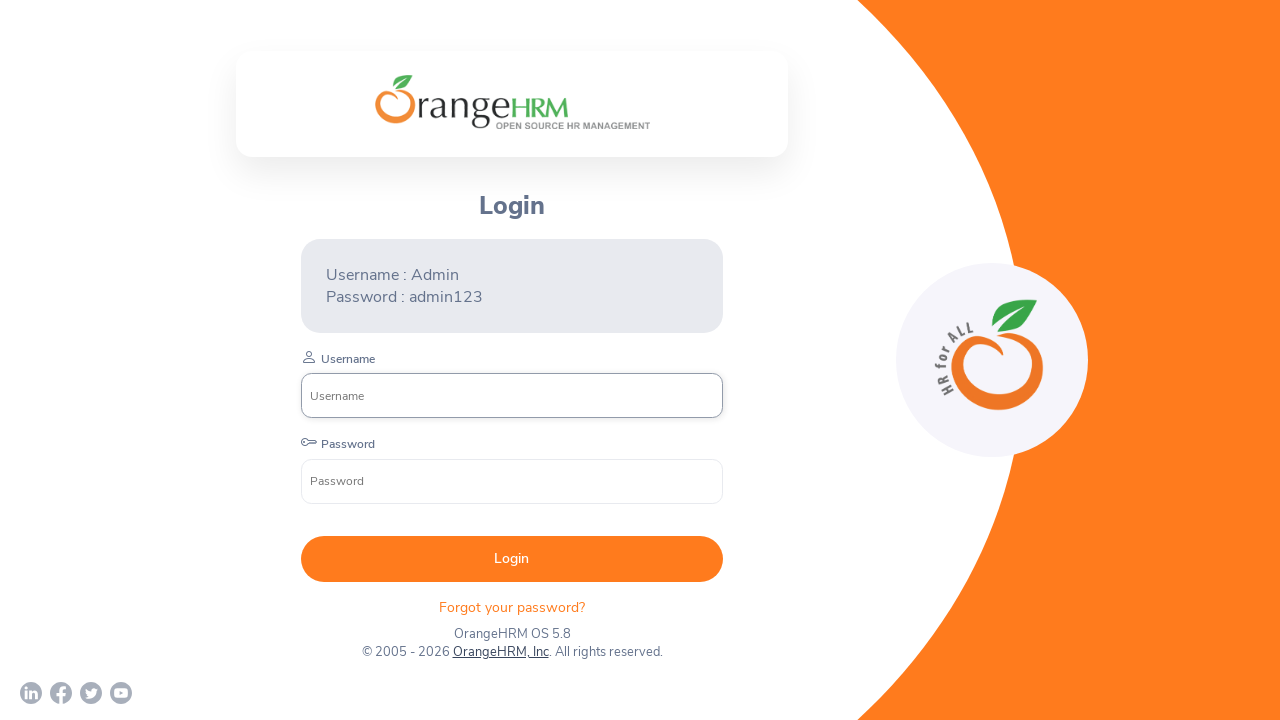

Retrieved page title: OrangeHRM
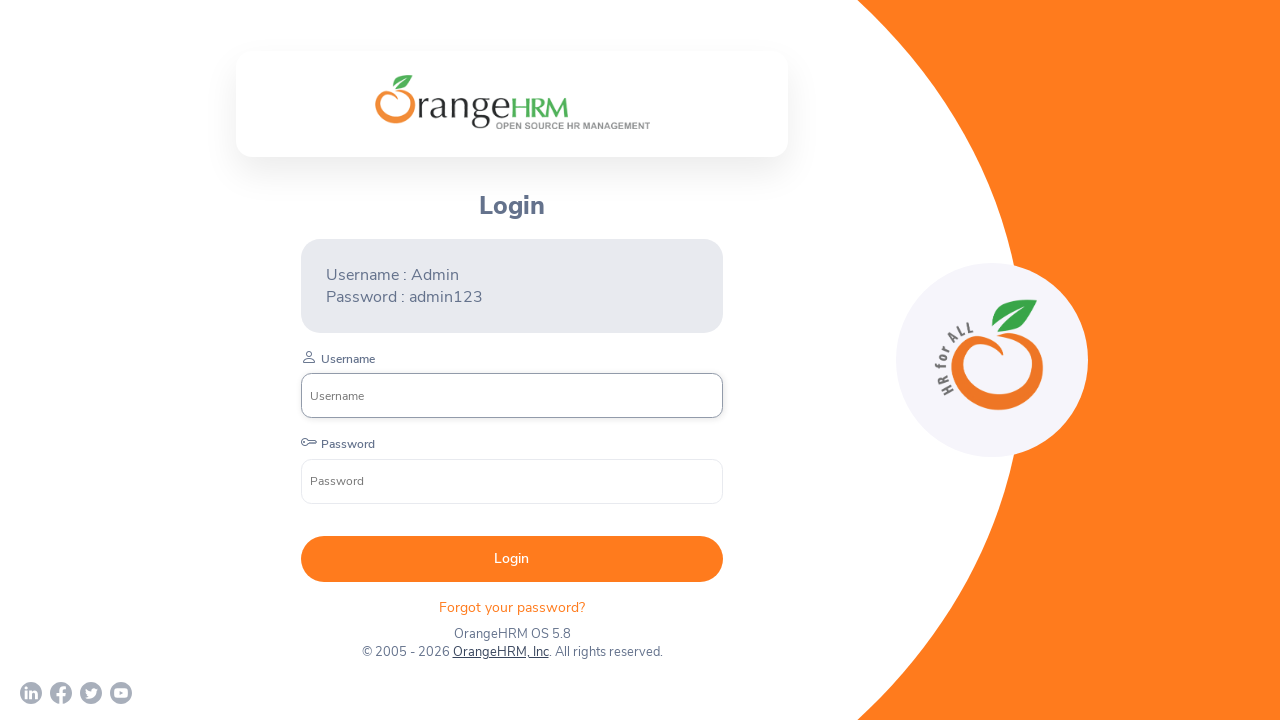

Verified page title contains 'OrangeHRM'
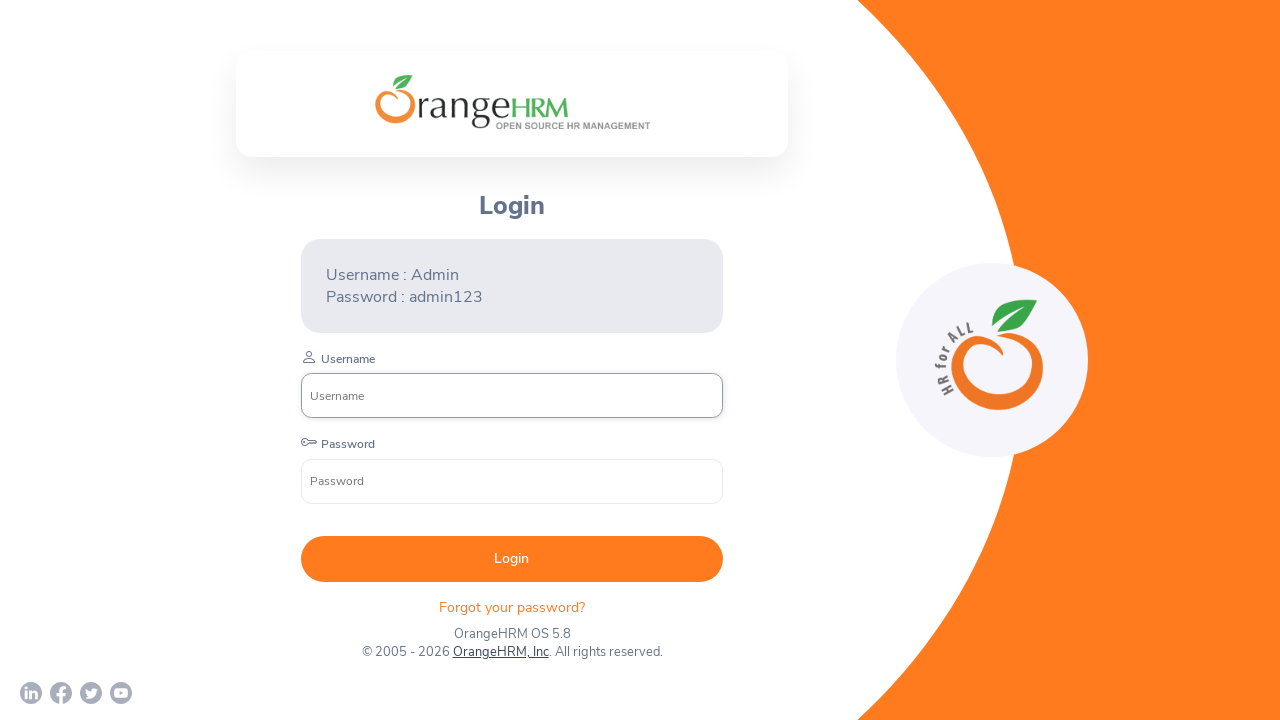

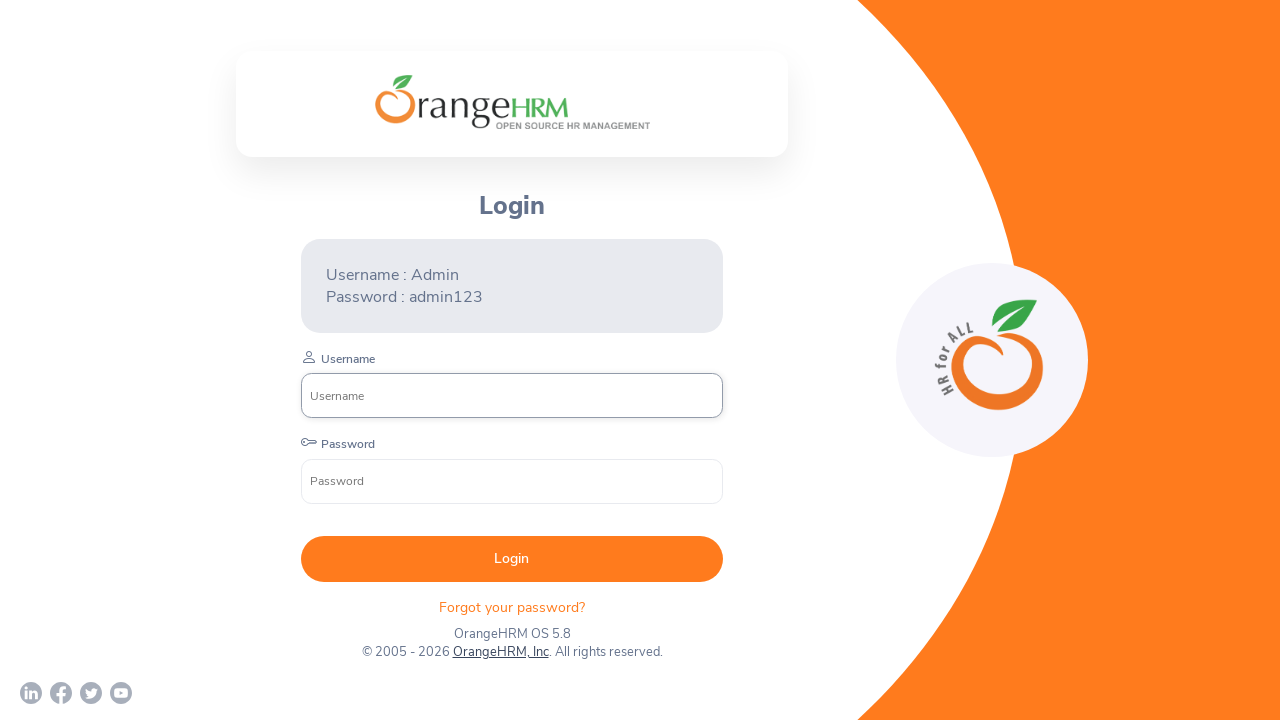